Tests alert handling by clicking a button that triggers an alert and then accepting/dismissing the alert dialog

Starting URL: https://formy-project.herokuapp.com/switch-window

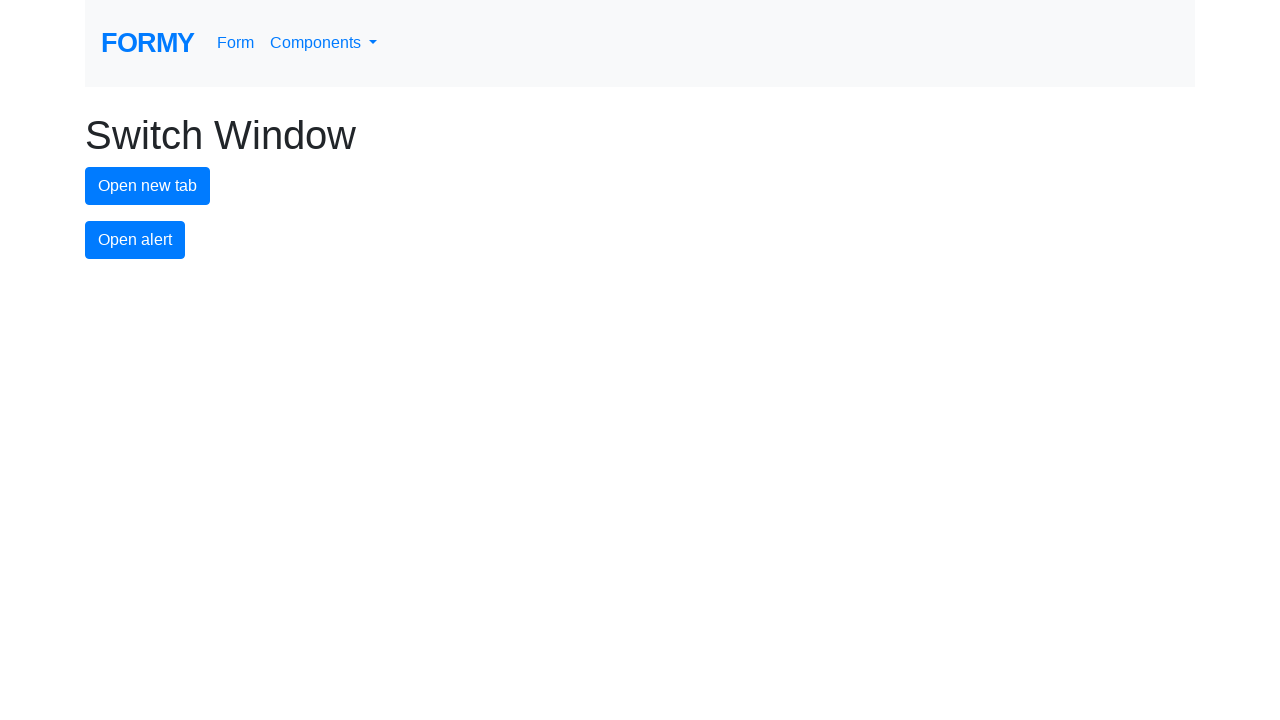

Clicked alert button to trigger alert dialog at (135, 240) on #alert-button
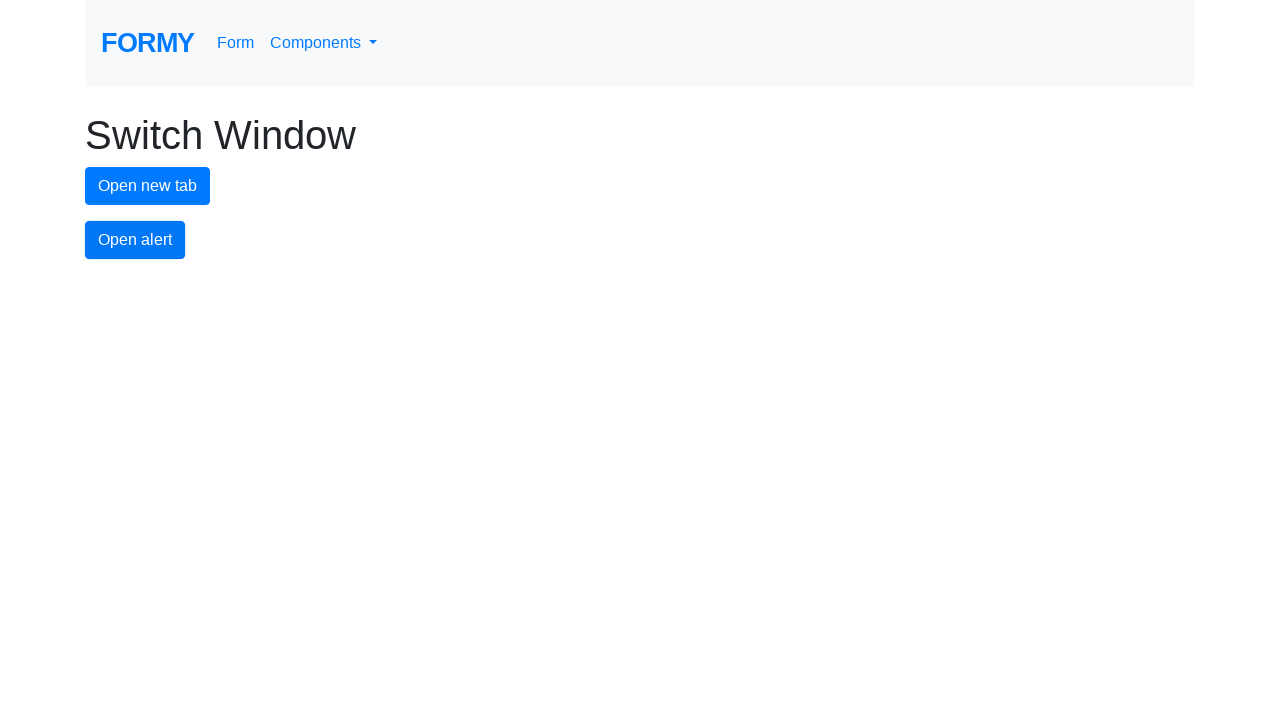

Set up dialog handler to accept alerts
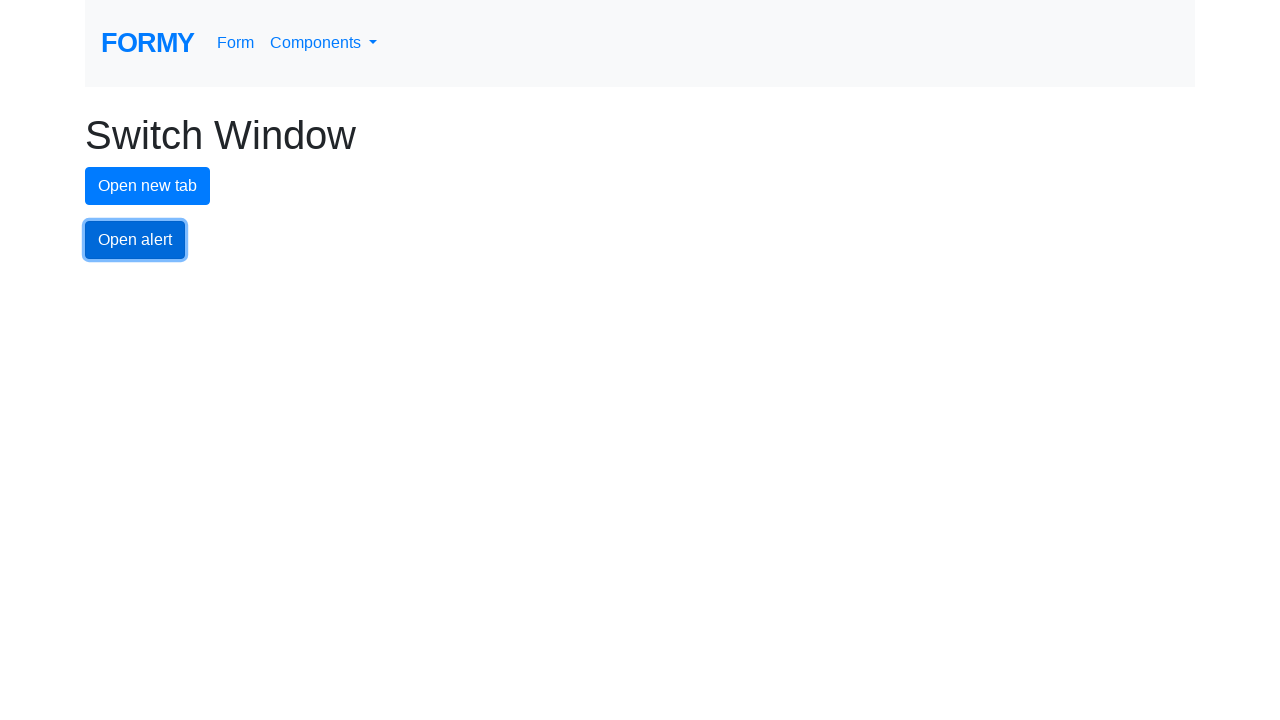

Set up single-use dialog handler to accept next alert
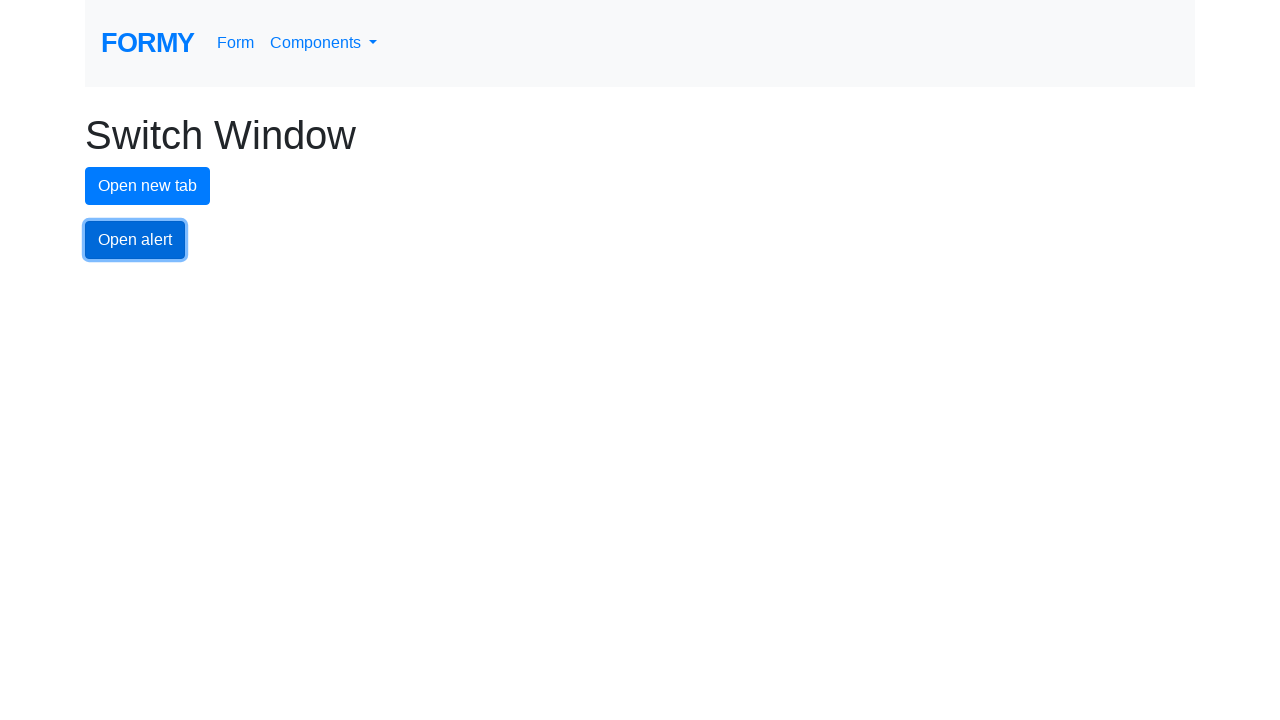

Clicked alert button again and accepted the alert dialog at (135, 240) on #alert-button
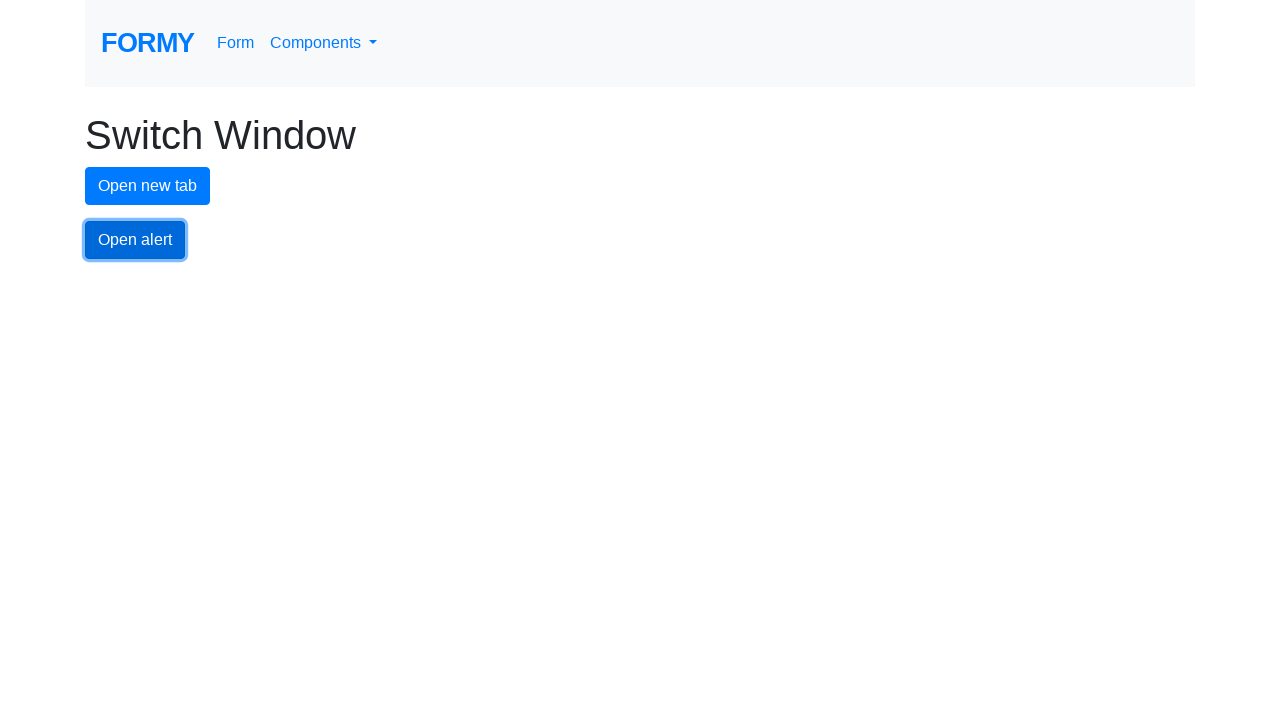

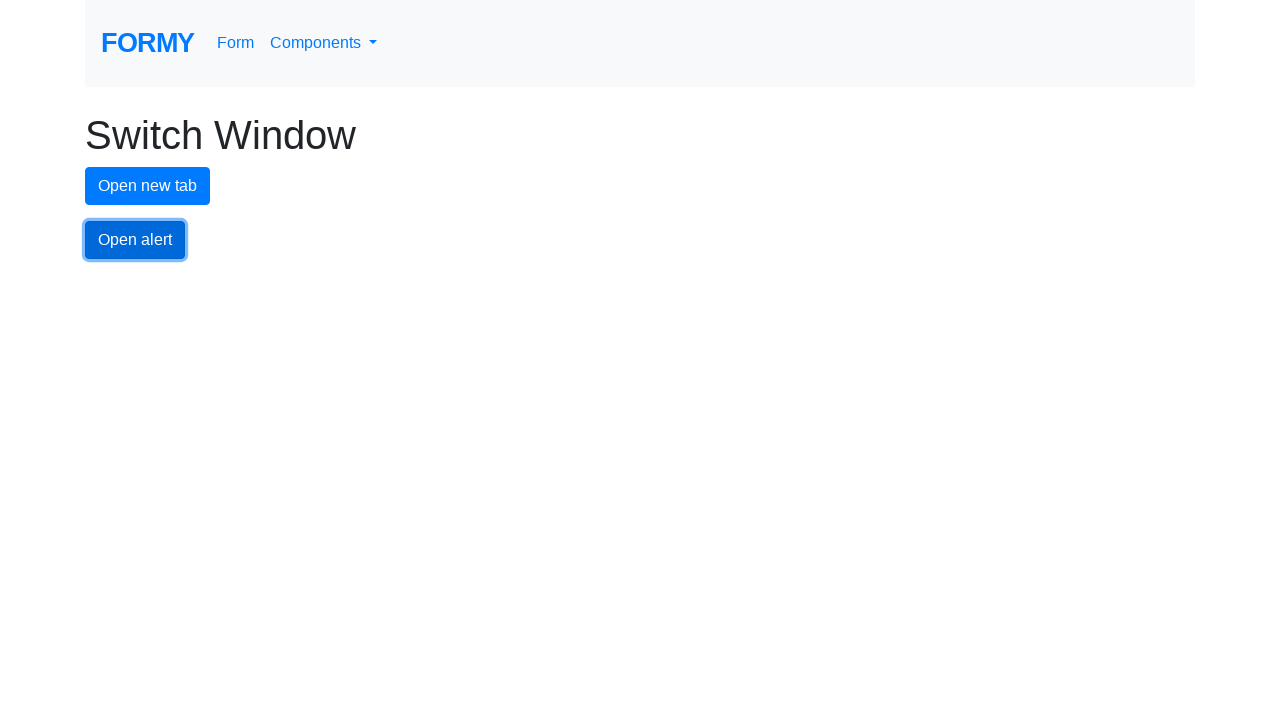